Tests navigating to an alerted page by clicking a button, accepting two sequential alerts, and verifying the destination page content

Starting URL: https://kristinek.github.io/site/examples/alerts_popups

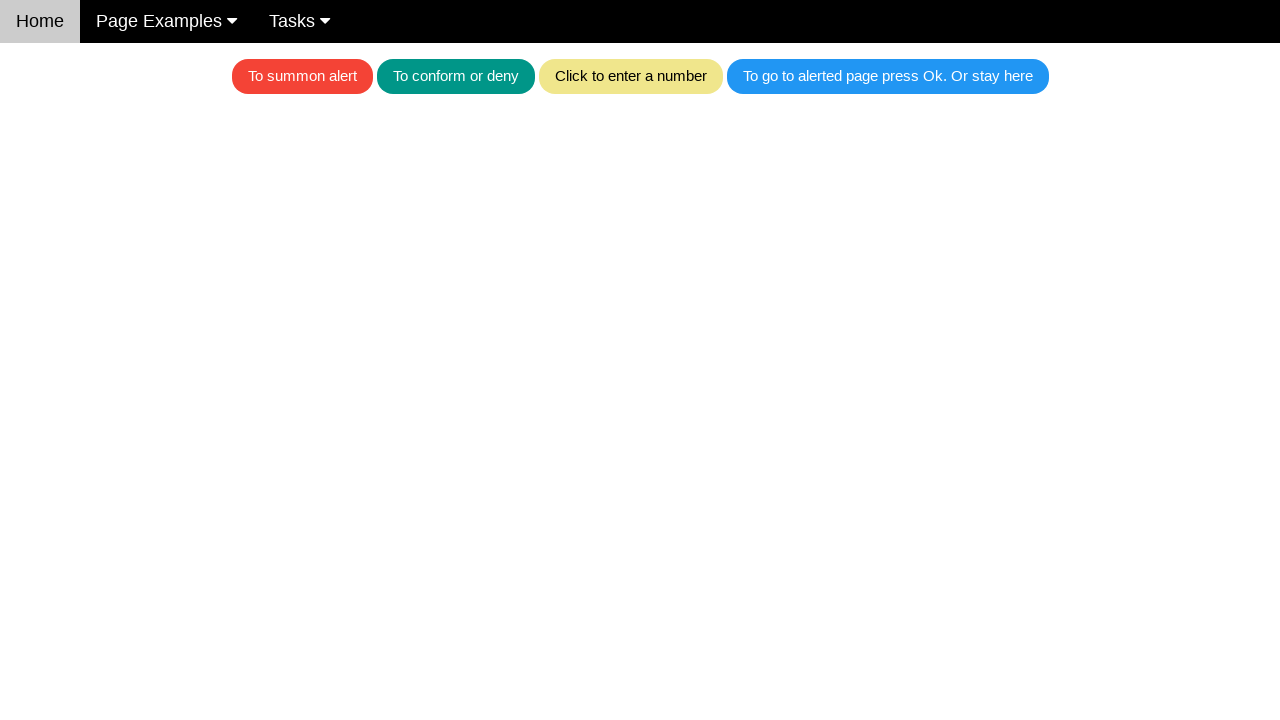

Navigated to alerts and popups example page
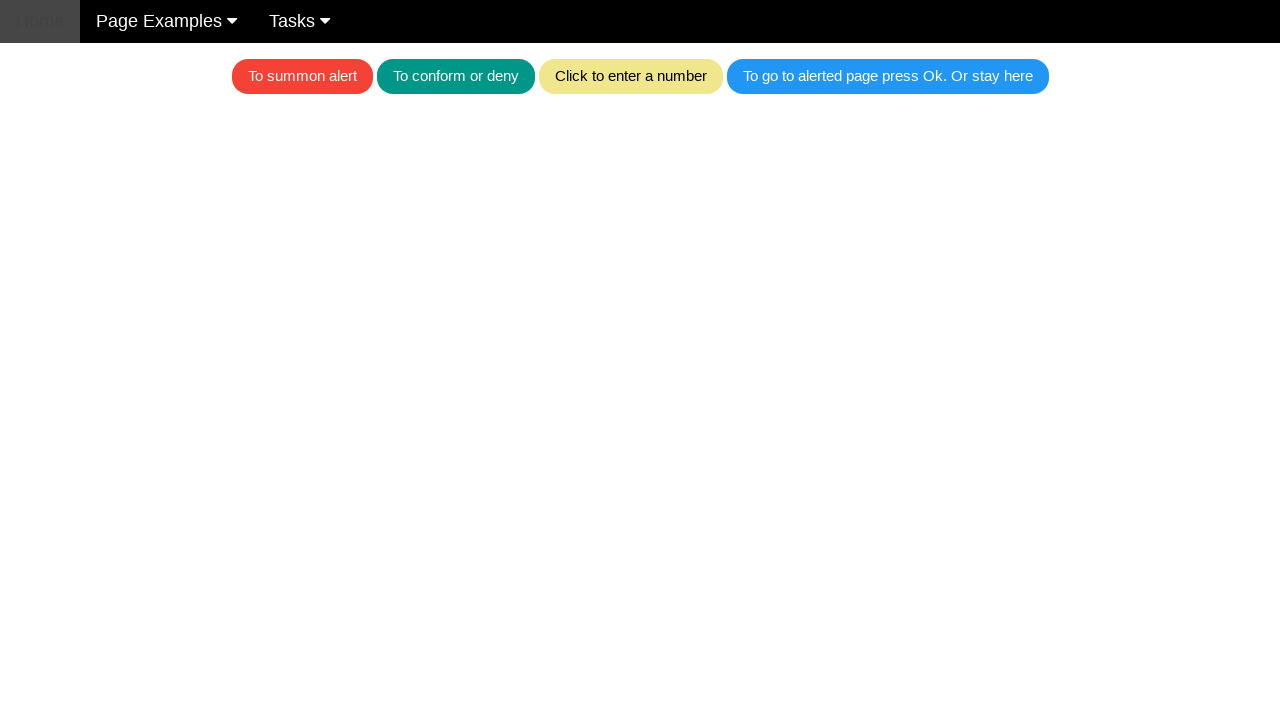

Clicked the blue button to trigger first alert at (888, 76) on .w3-blue
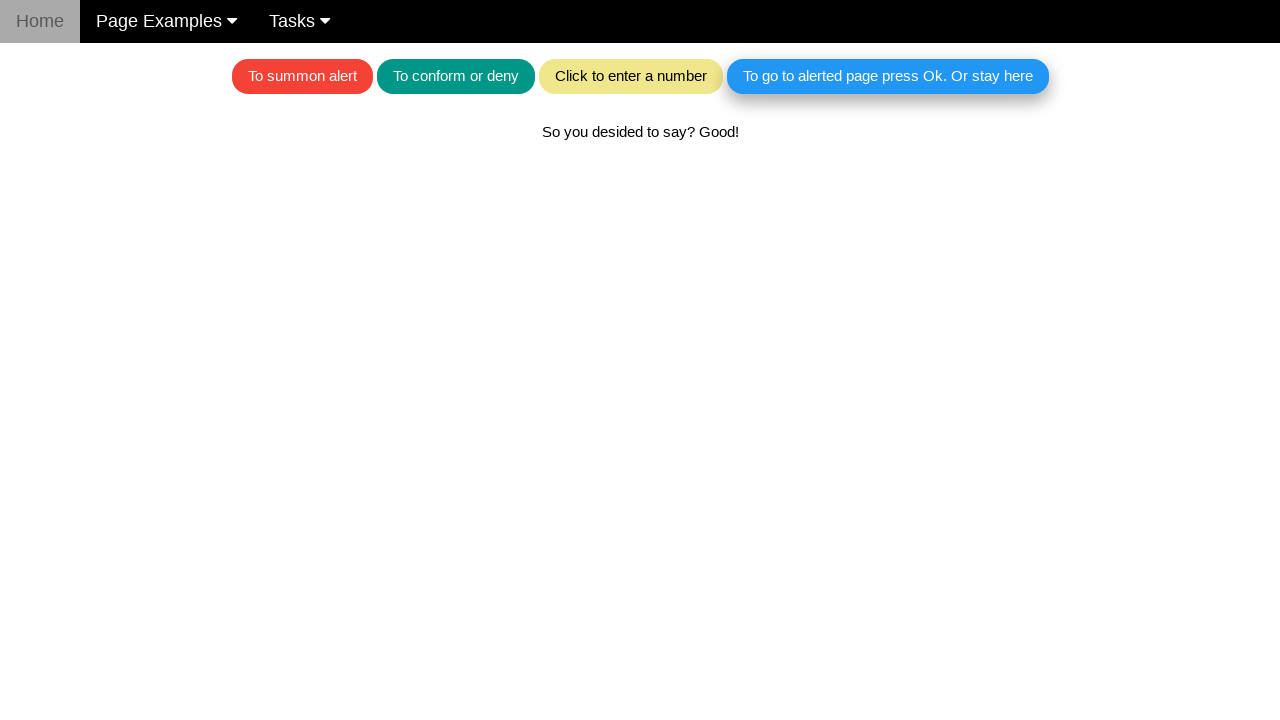

Set up dialog handler and clicked button for second alert at (888, 76) on .w3-blue
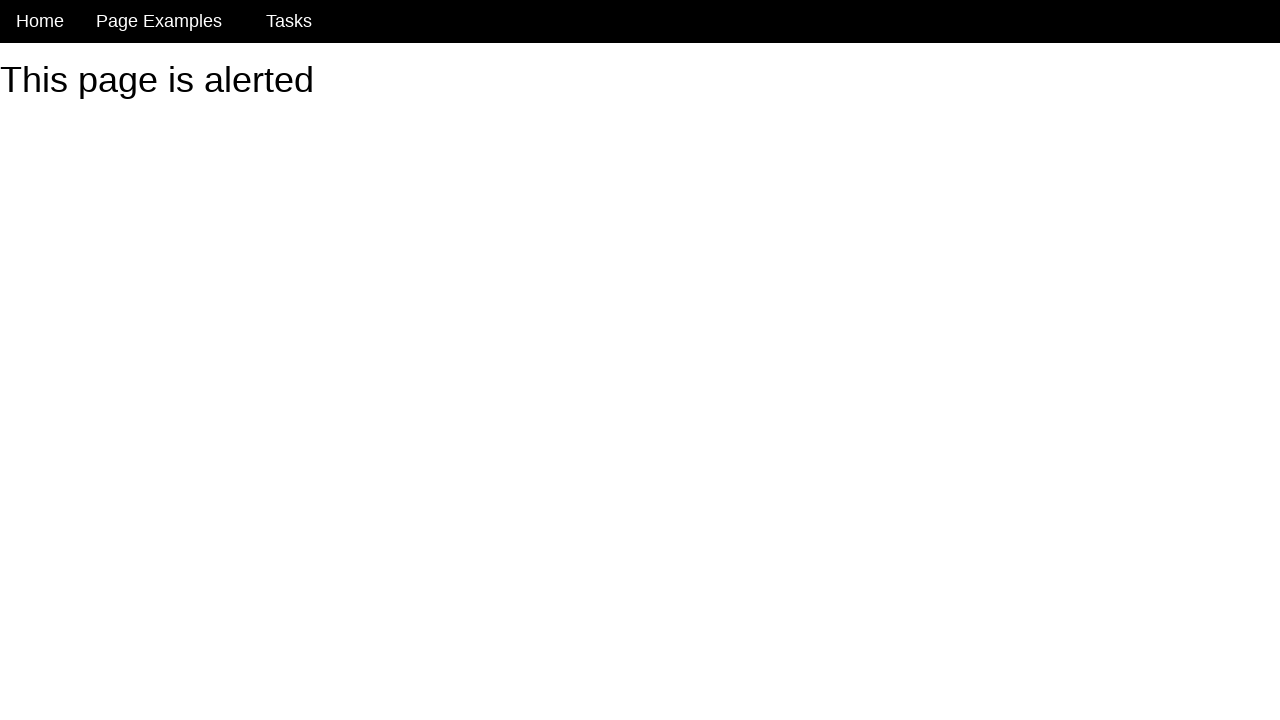

Set up one-time dialog handler for accepting alert
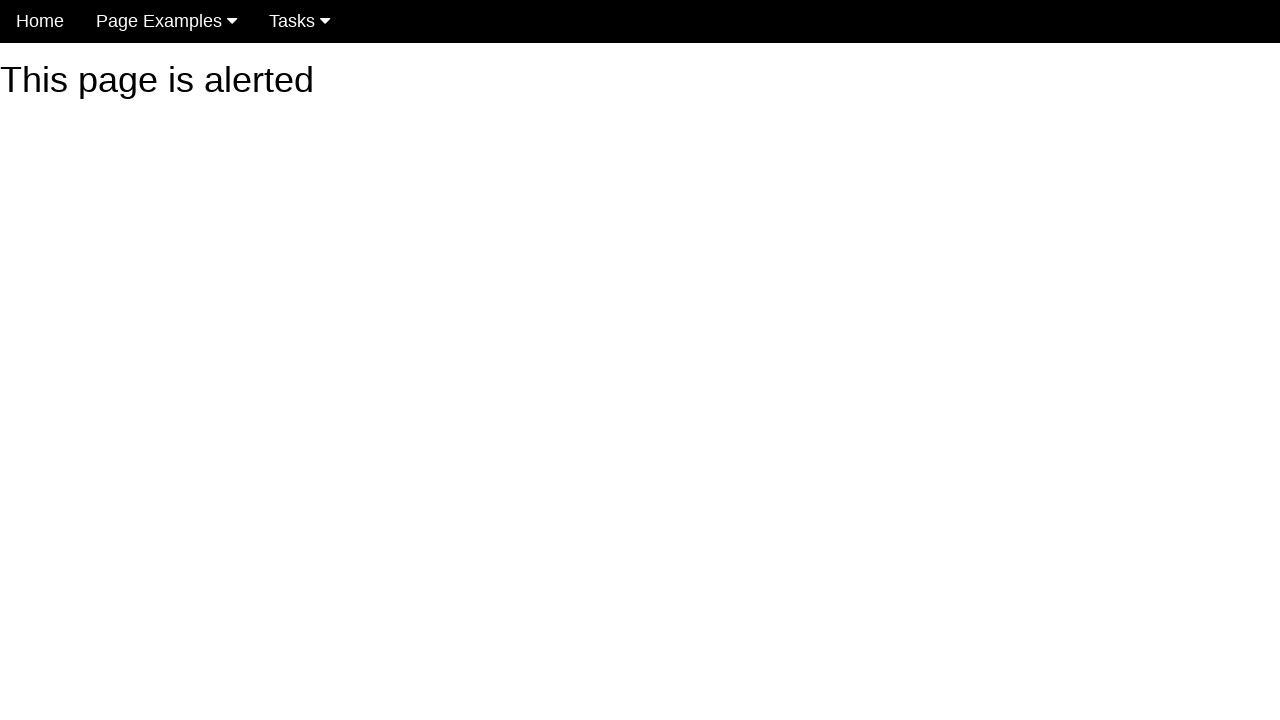

Alert was accepted and page heading element loaded
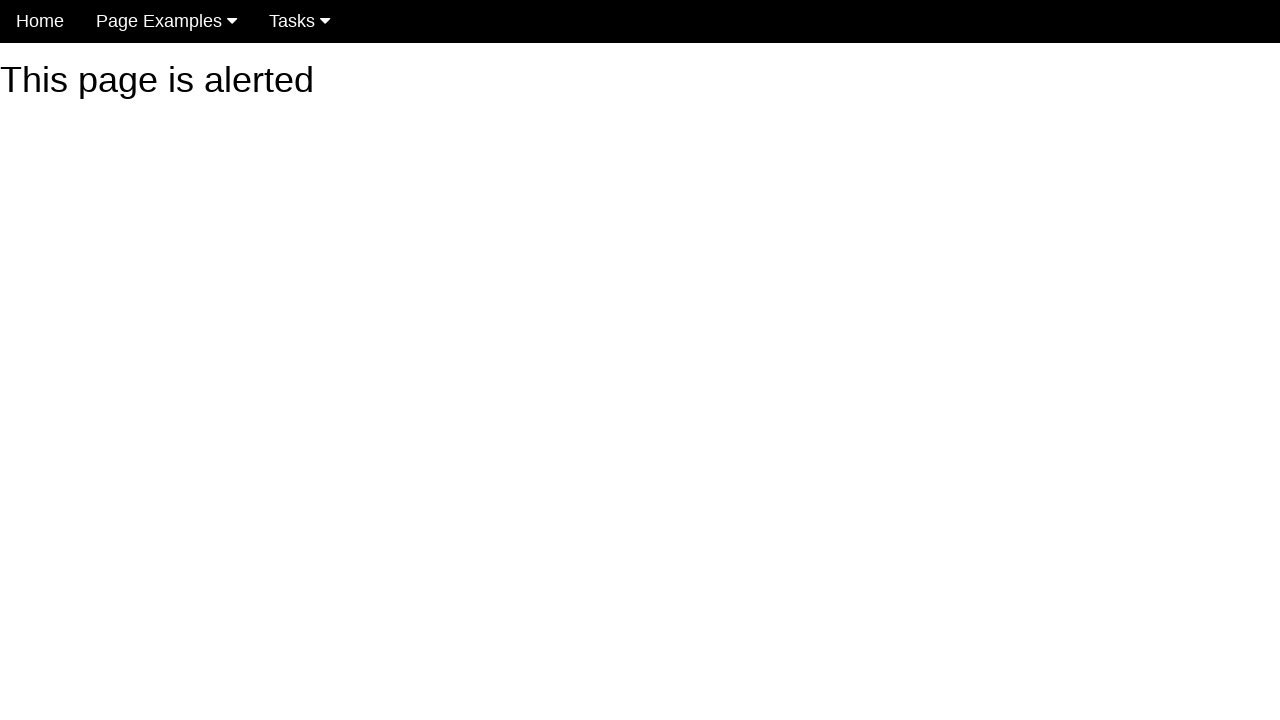

Retrieved heading text from alerted page
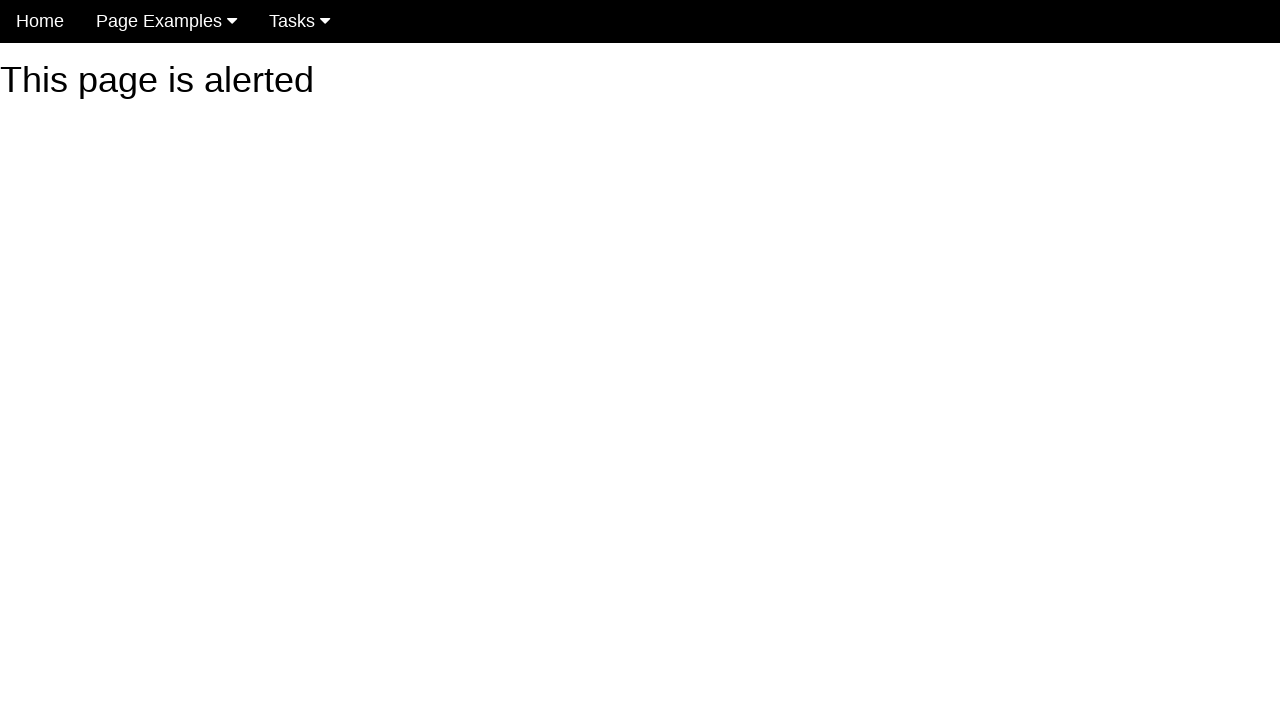

Verified heading text matches expected 'This page is alerted'
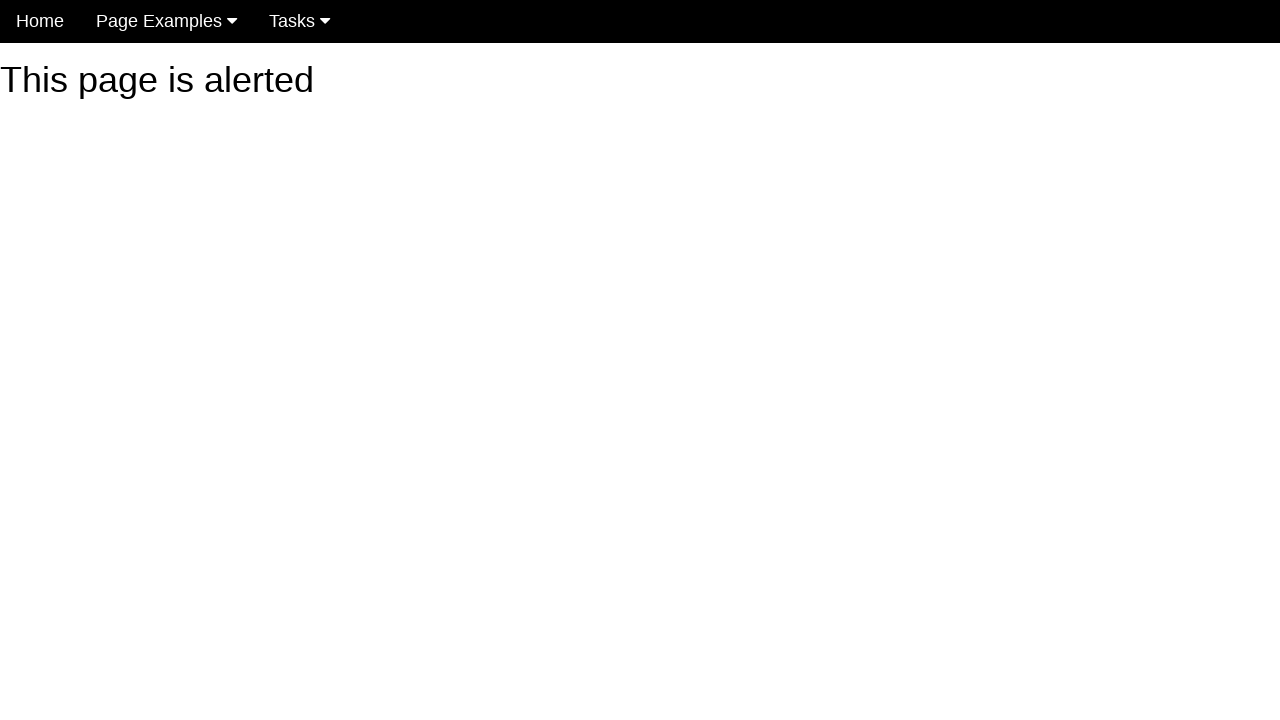

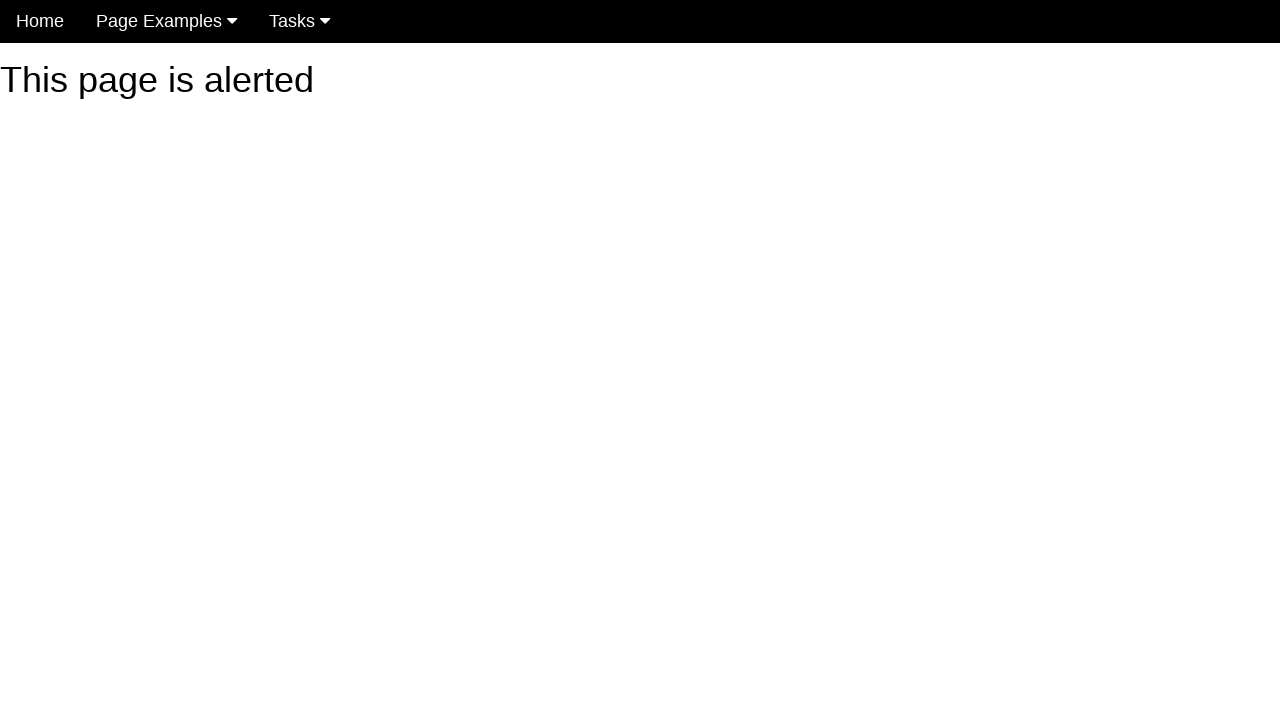